Tests basic browser navigation by visiting Selenium website, navigating to About page, then using back, forward, and refresh browser controls

Starting URL: https://selenium.dev

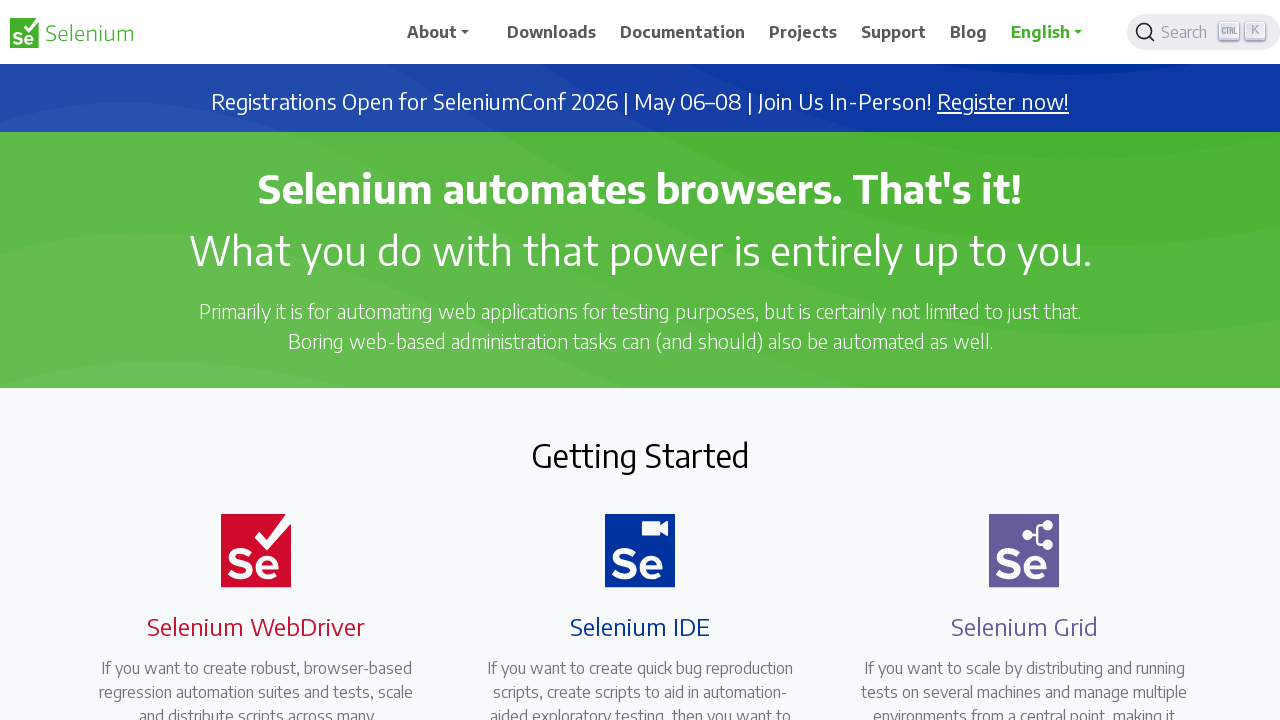

Navigated to Selenium About page
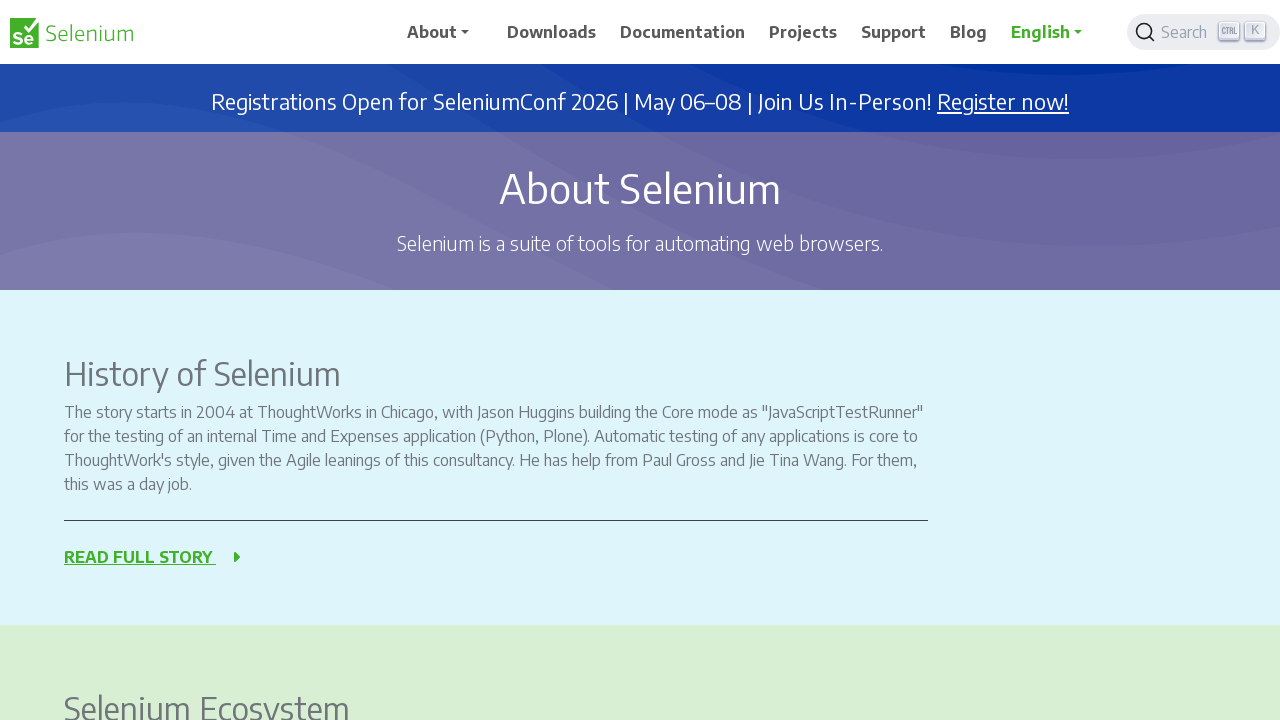

Navigated back to previous page
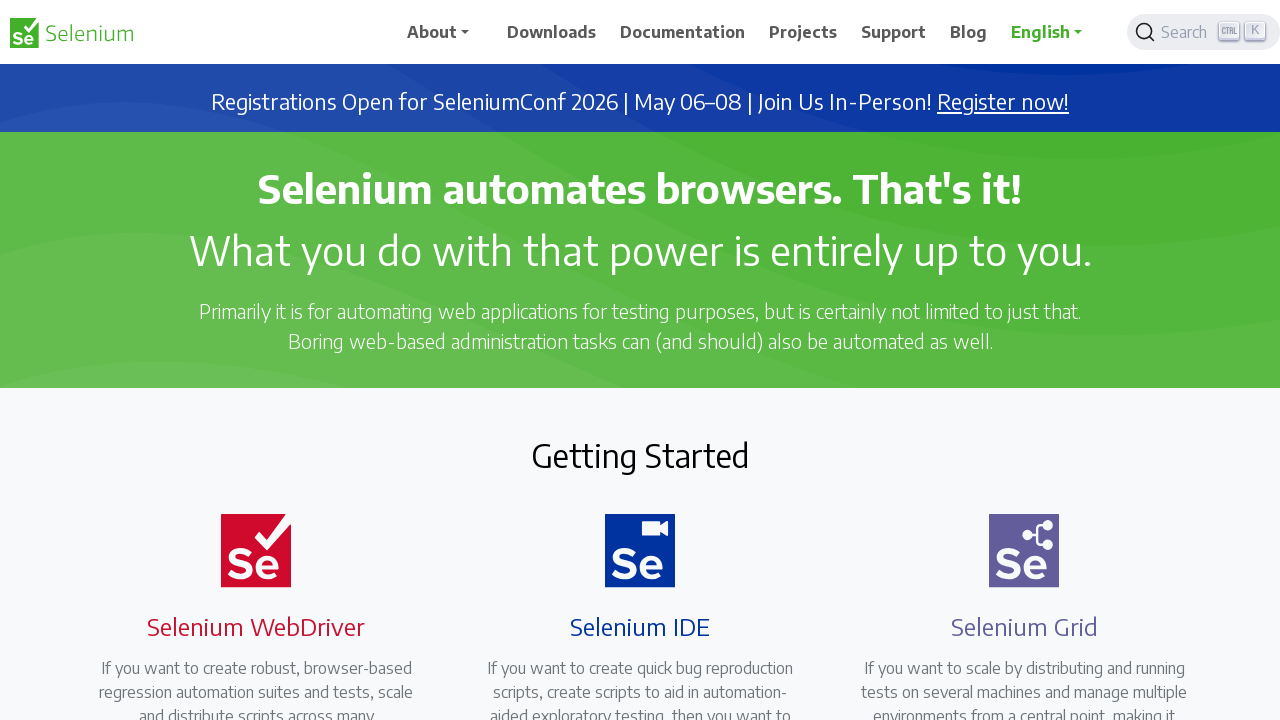

Navigated forward to About page
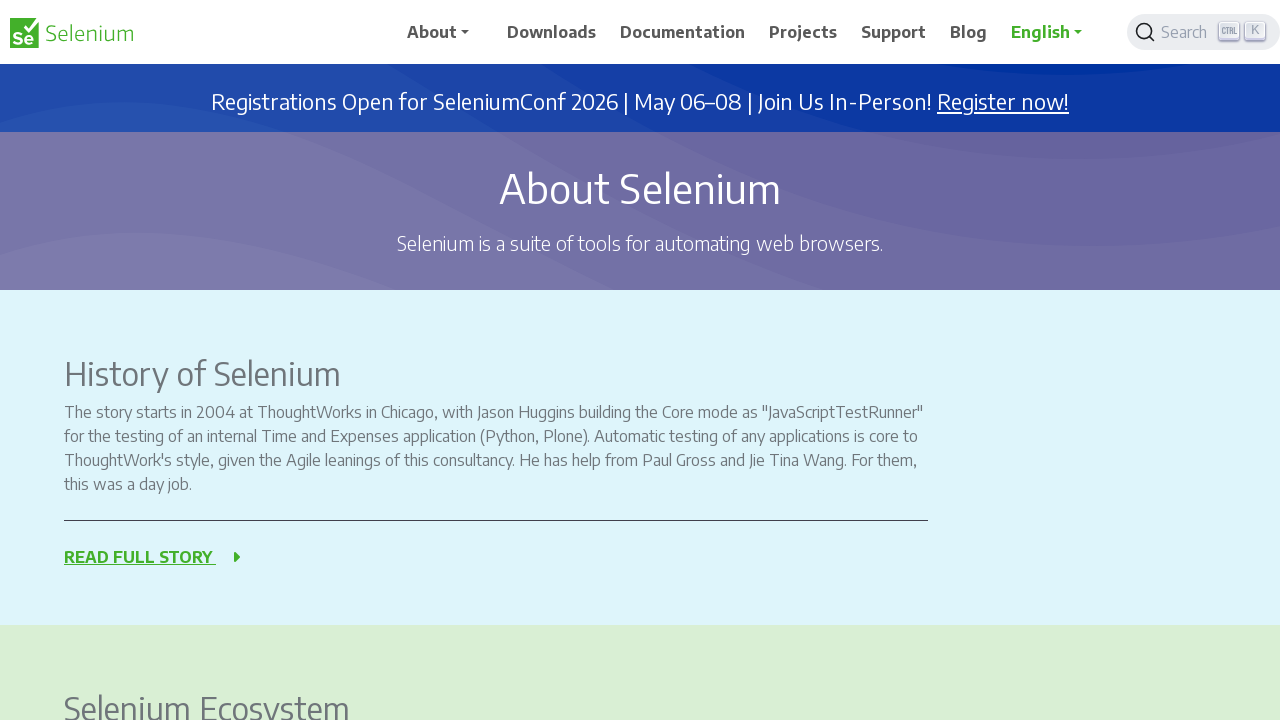

Refreshed the current page
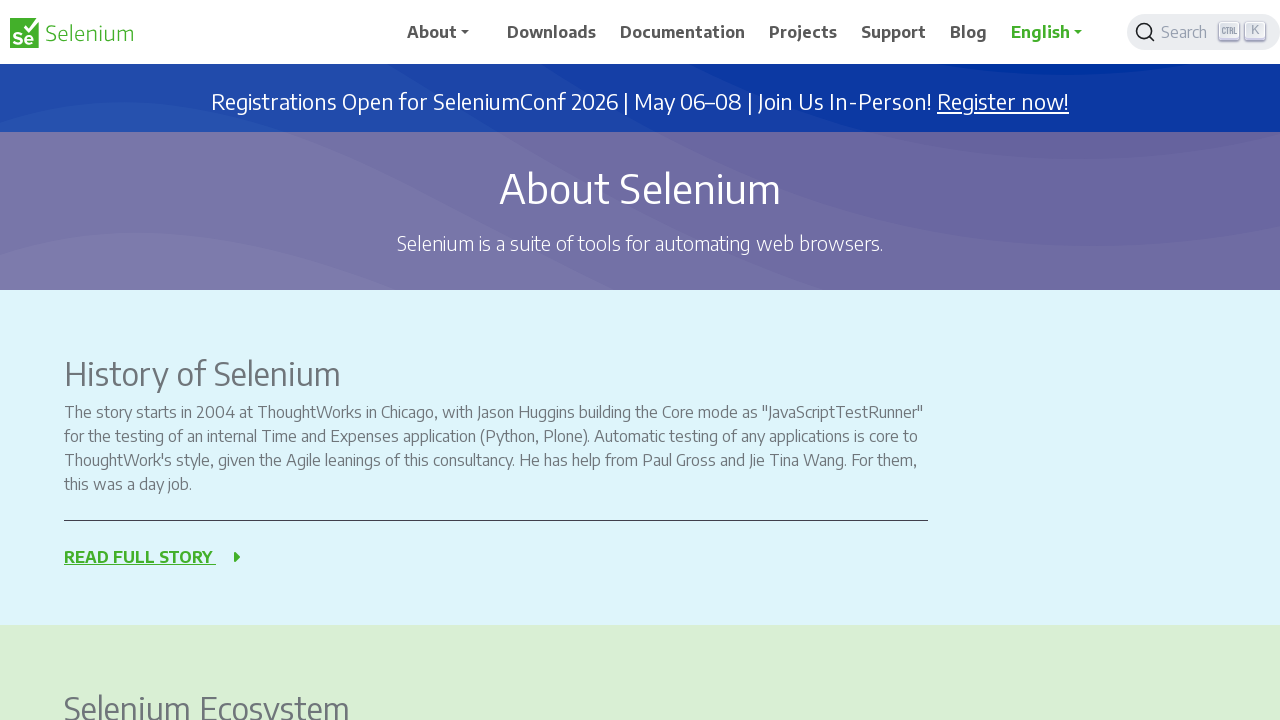

Page title: About Selenium | Selenium
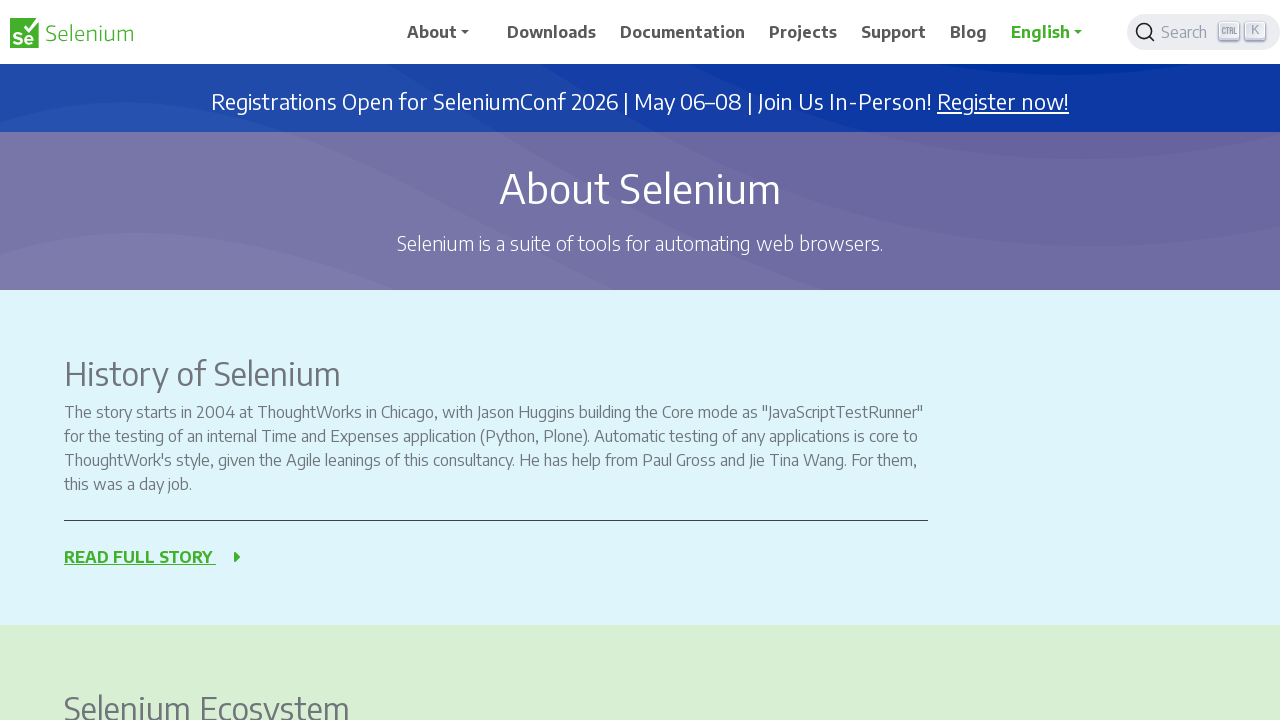

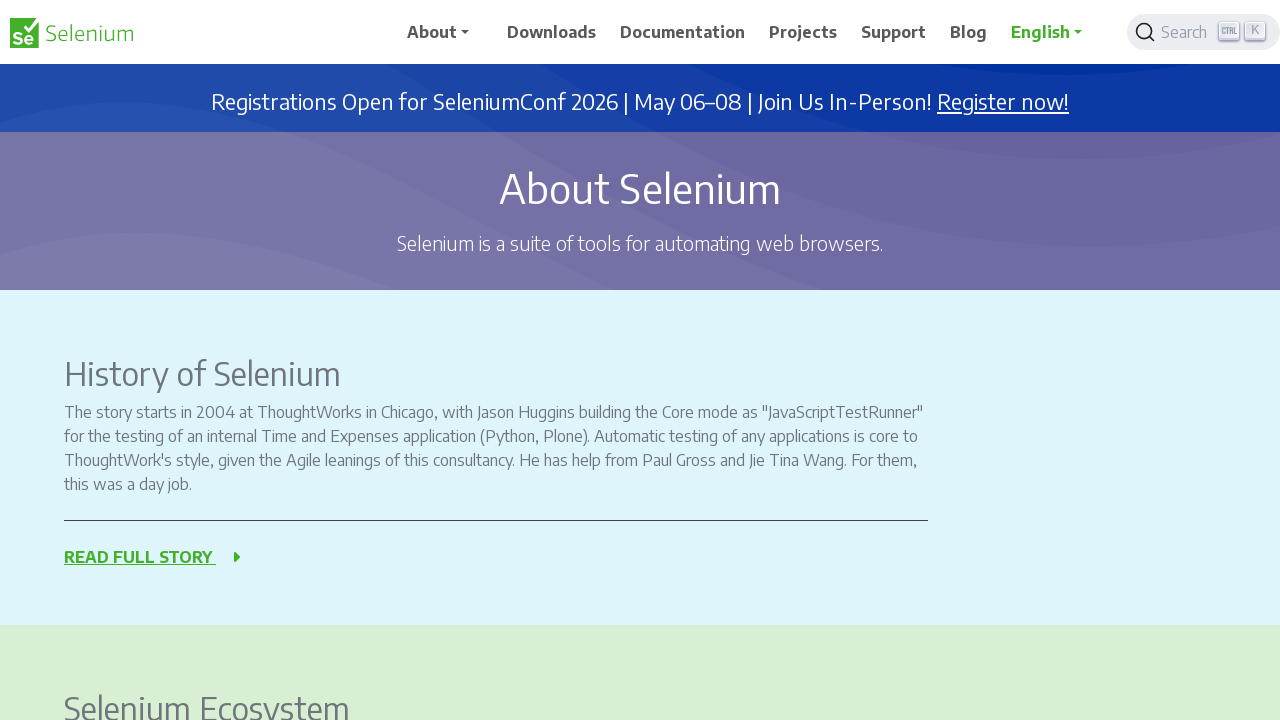